Tests JavaScript prompt box by dismissing/canceling the prompt and verifying the null result

Starting URL: https://the-internet.herokuapp.com/javascript_alerts

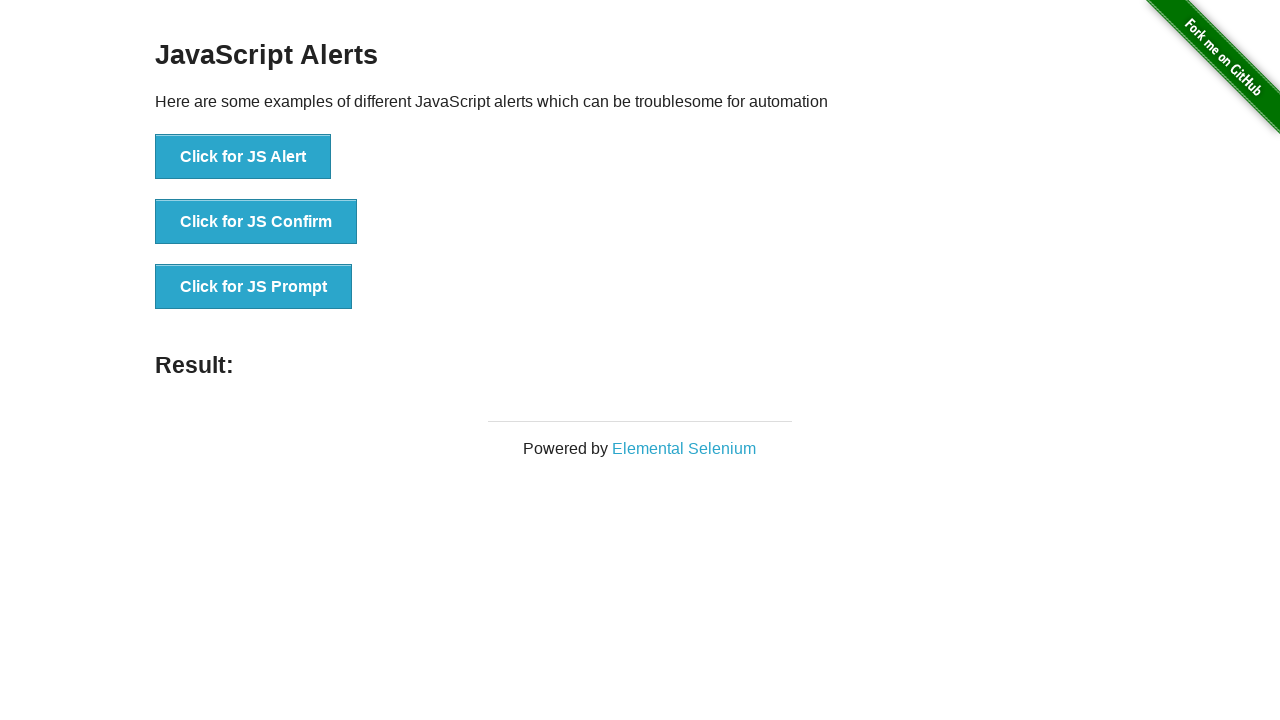

Set up dialog handler to dismiss prompt
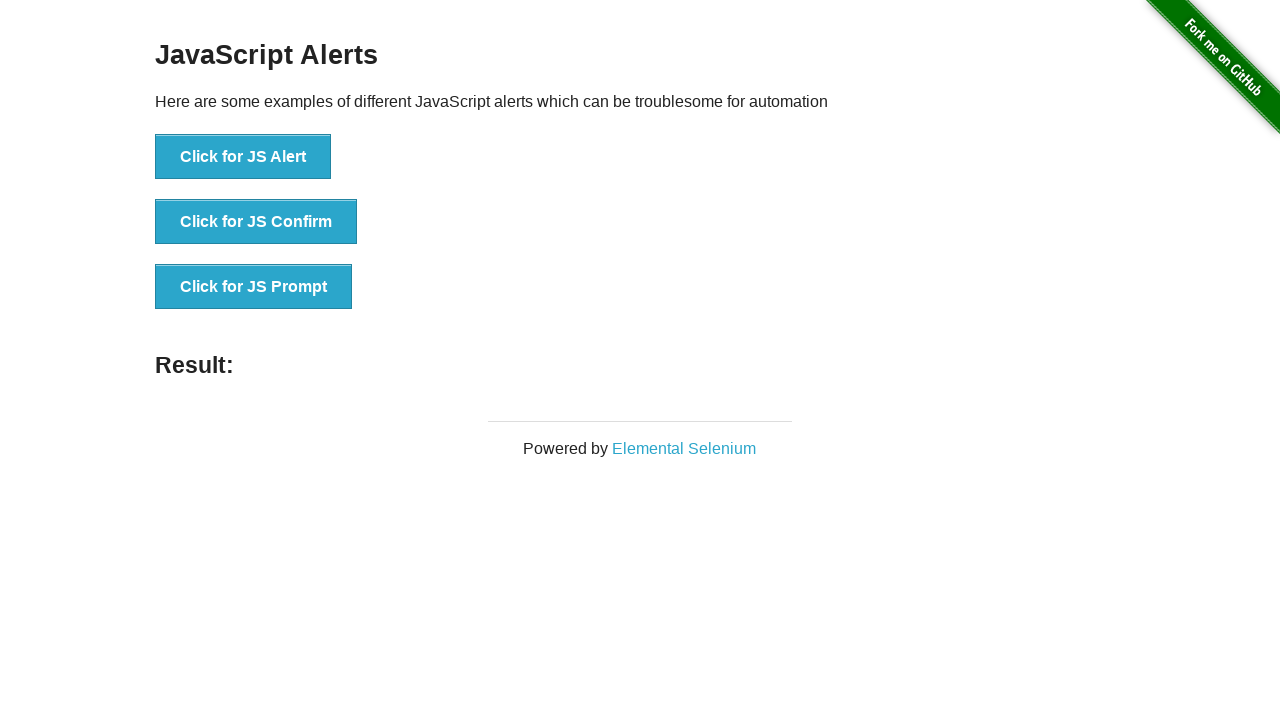

Clicked button to trigger JavaScript prompt at (254, 287) on button[onclick="jsPrompt()"]
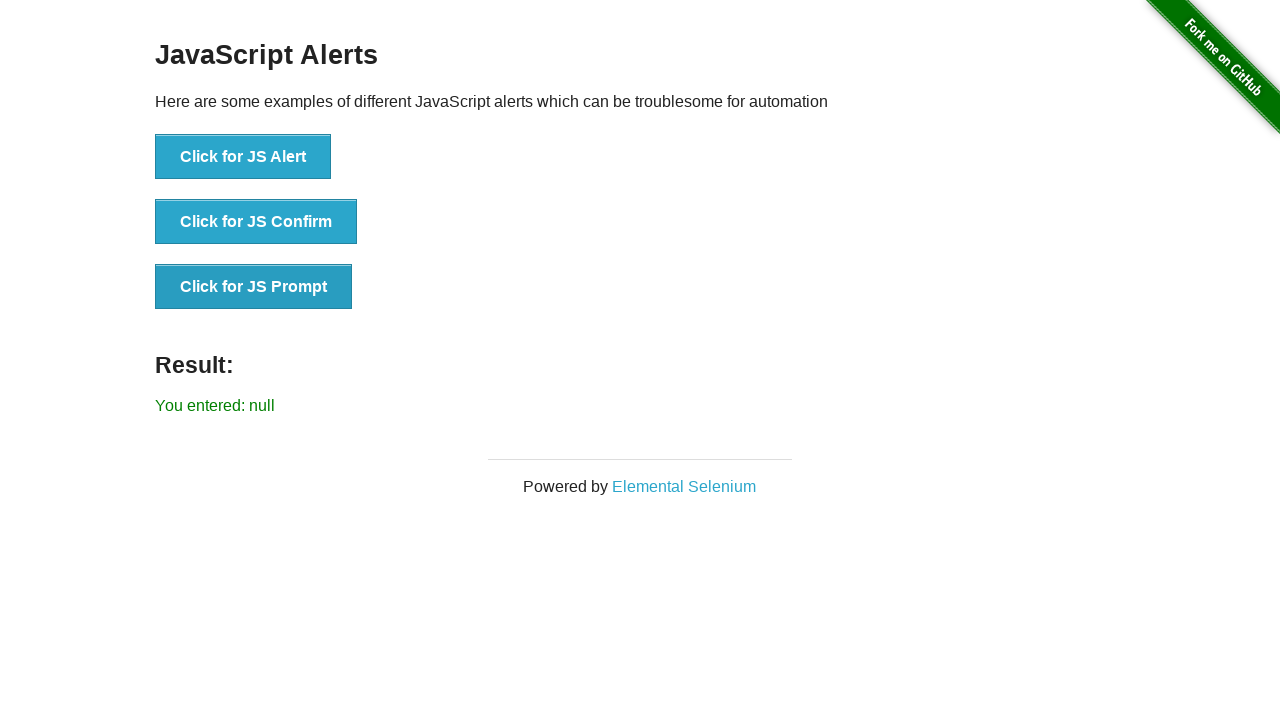

Waited for result element to appear
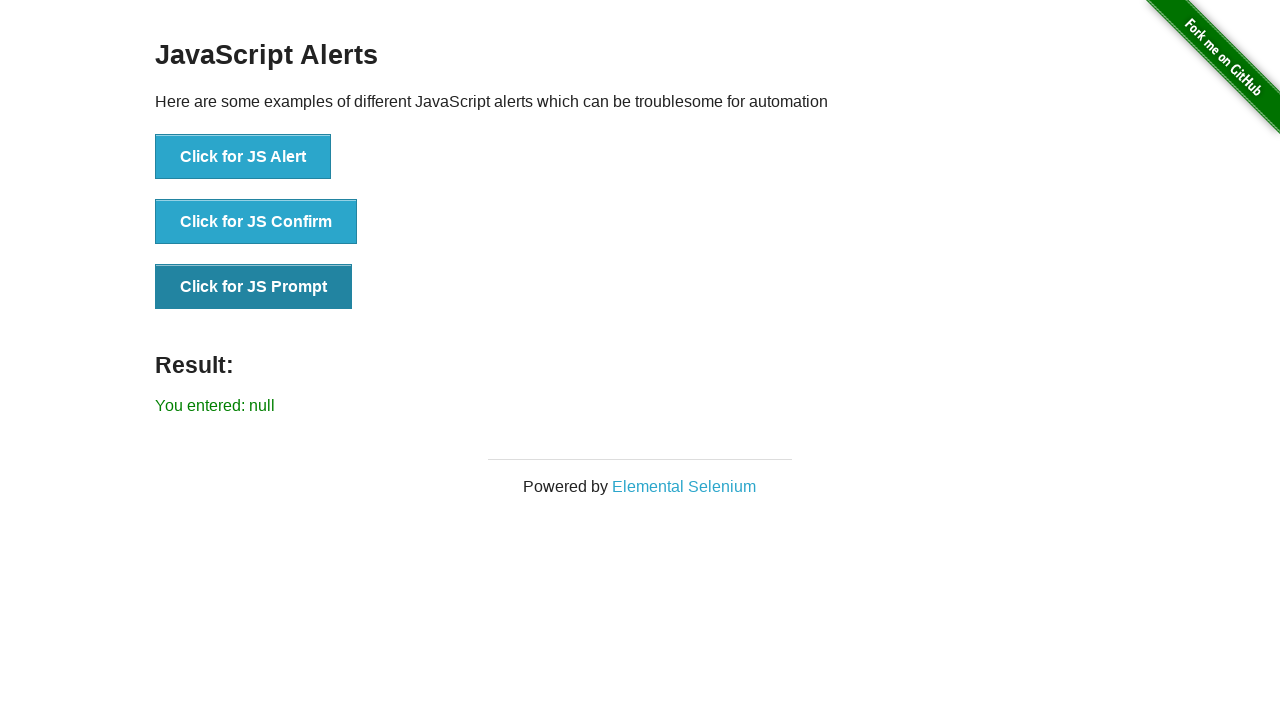

Verified that prompt result shows 'null' after dismissing
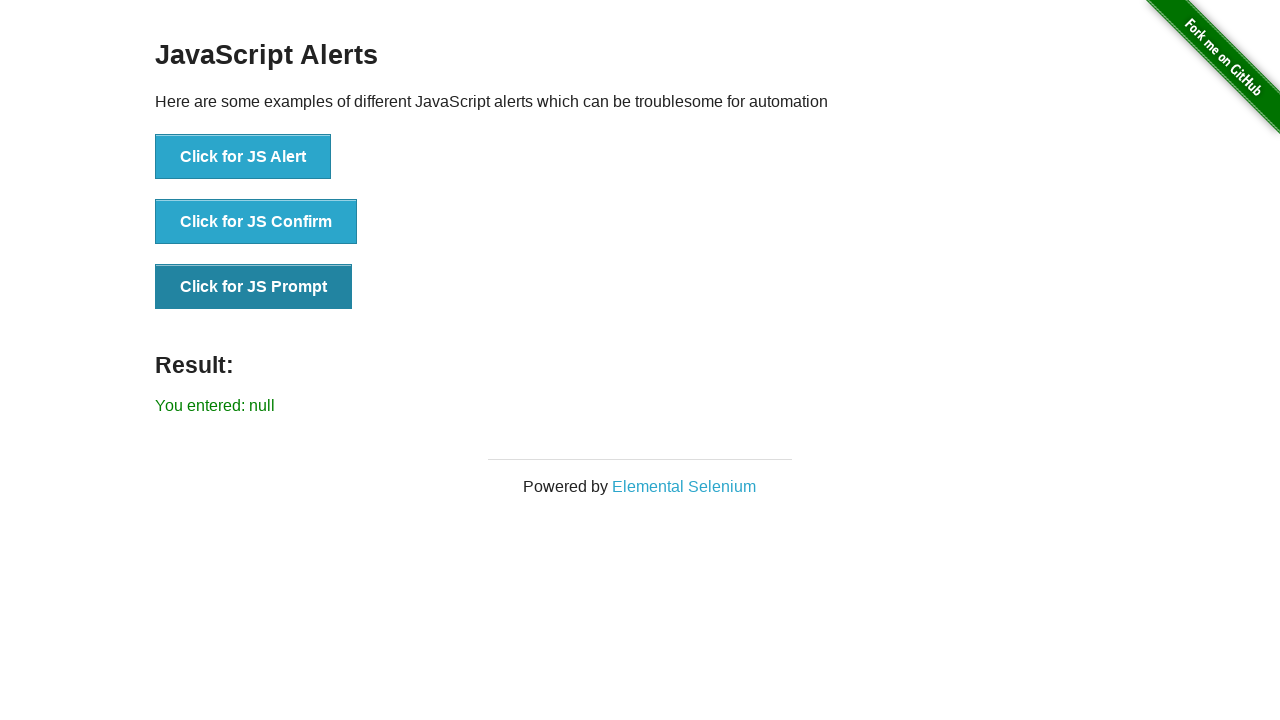

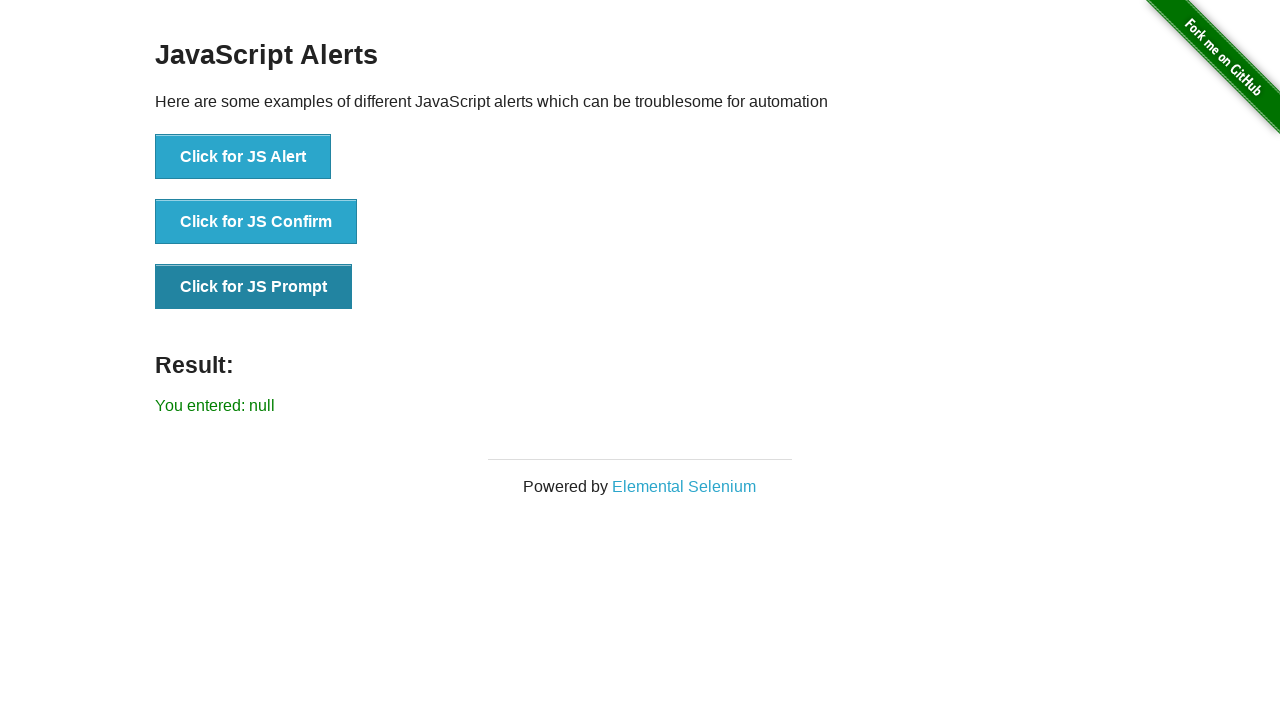